Navigates to the JPCERT security alerts page and verifies that the alerts table with security advisories is displayed and contains alert entries.

Starting URL: https://www.jpcert.or.jp/english/at/

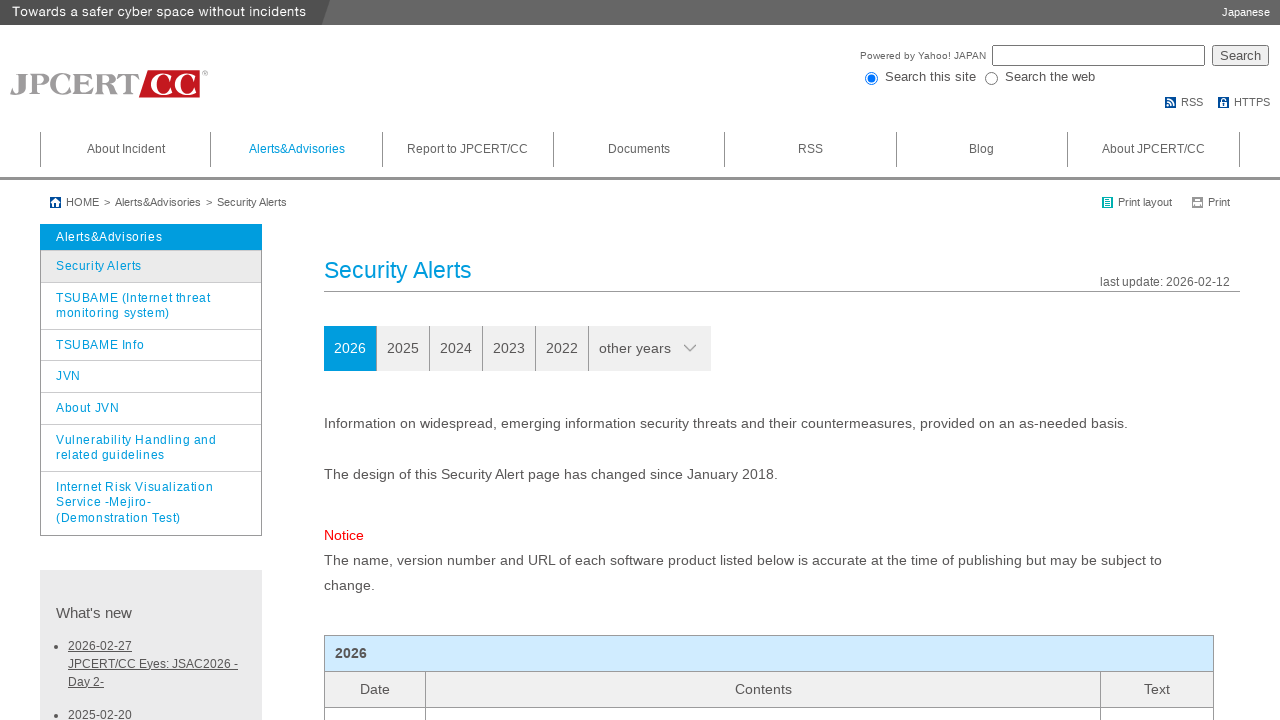

Navigated to JPCERT security alerts page
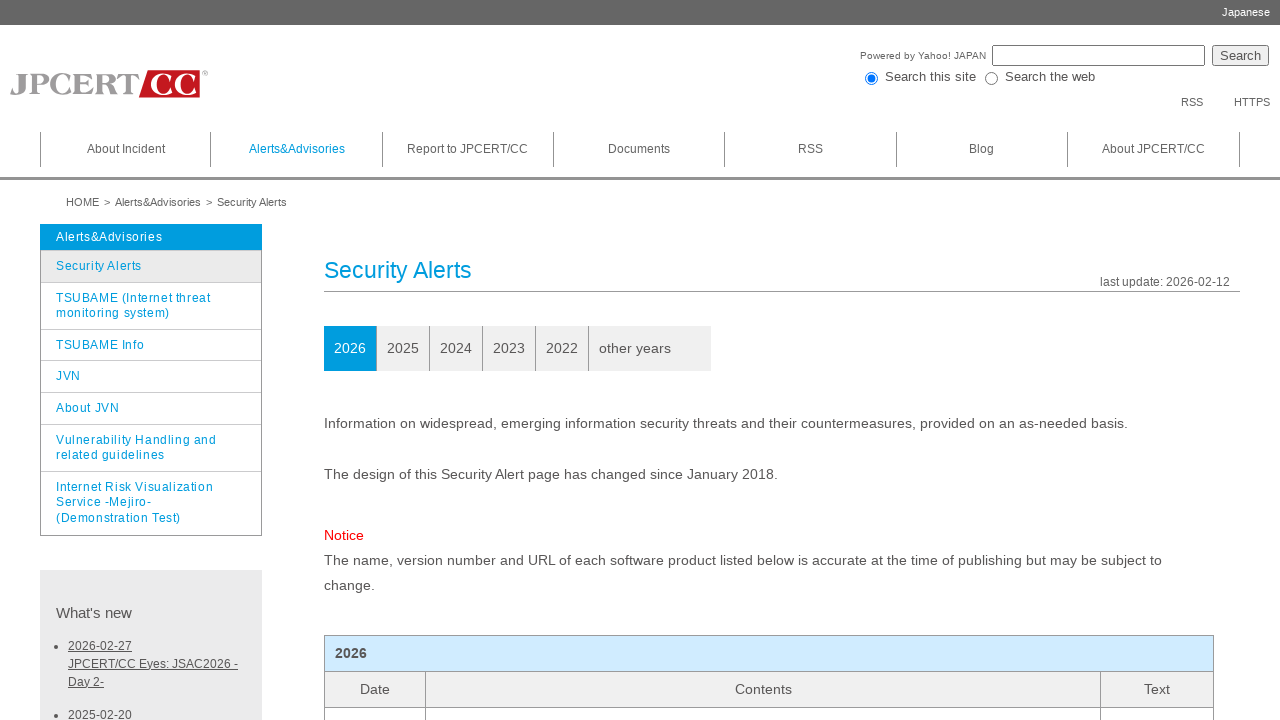

Alerts table body loaded
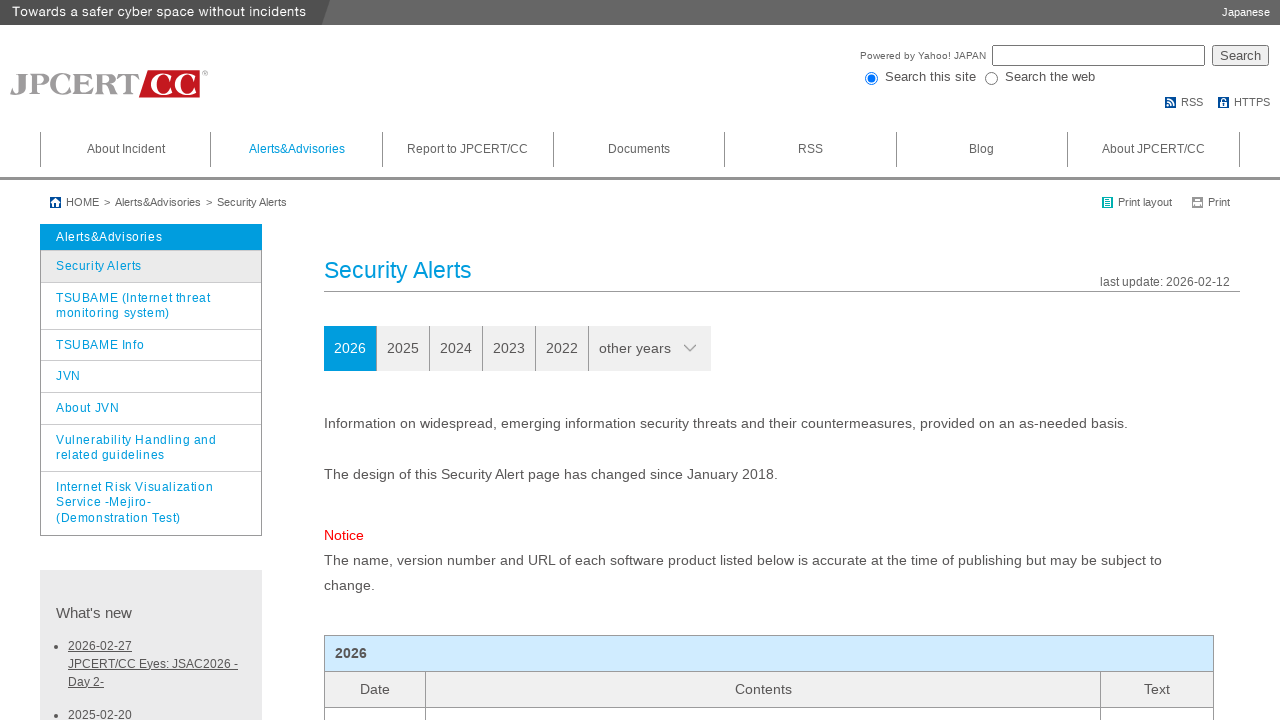

Alert entries verified in the table
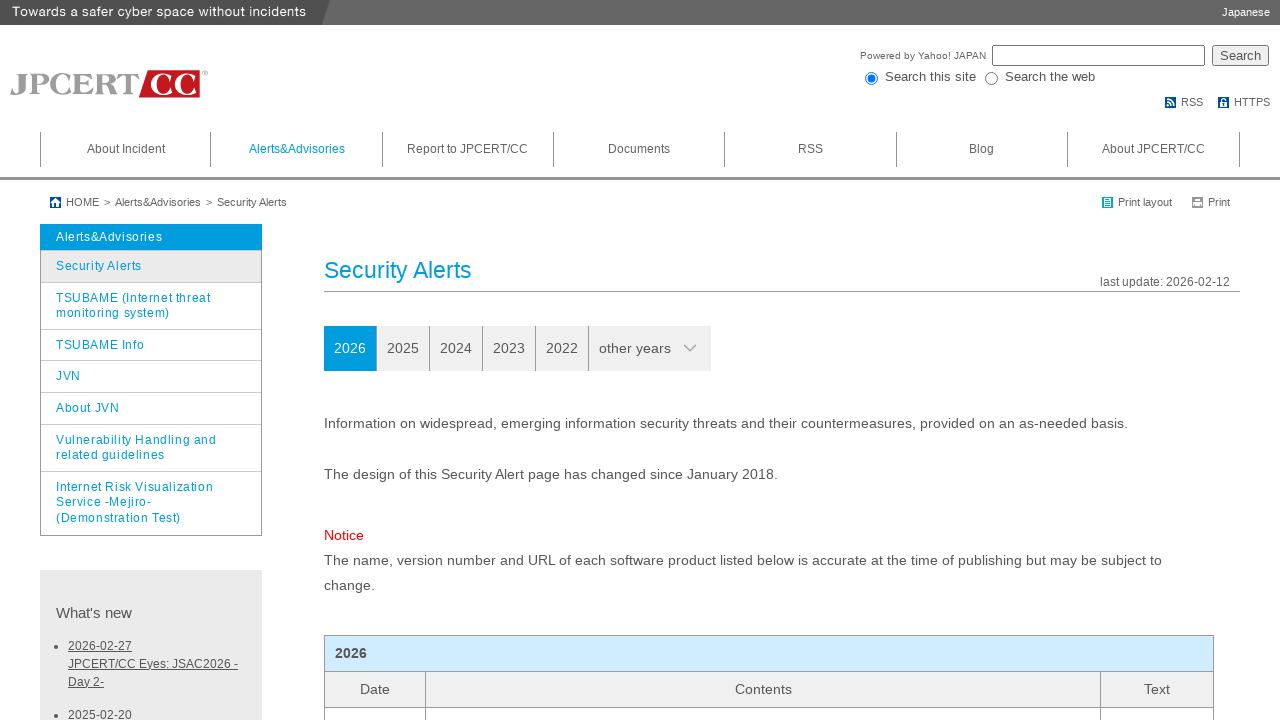

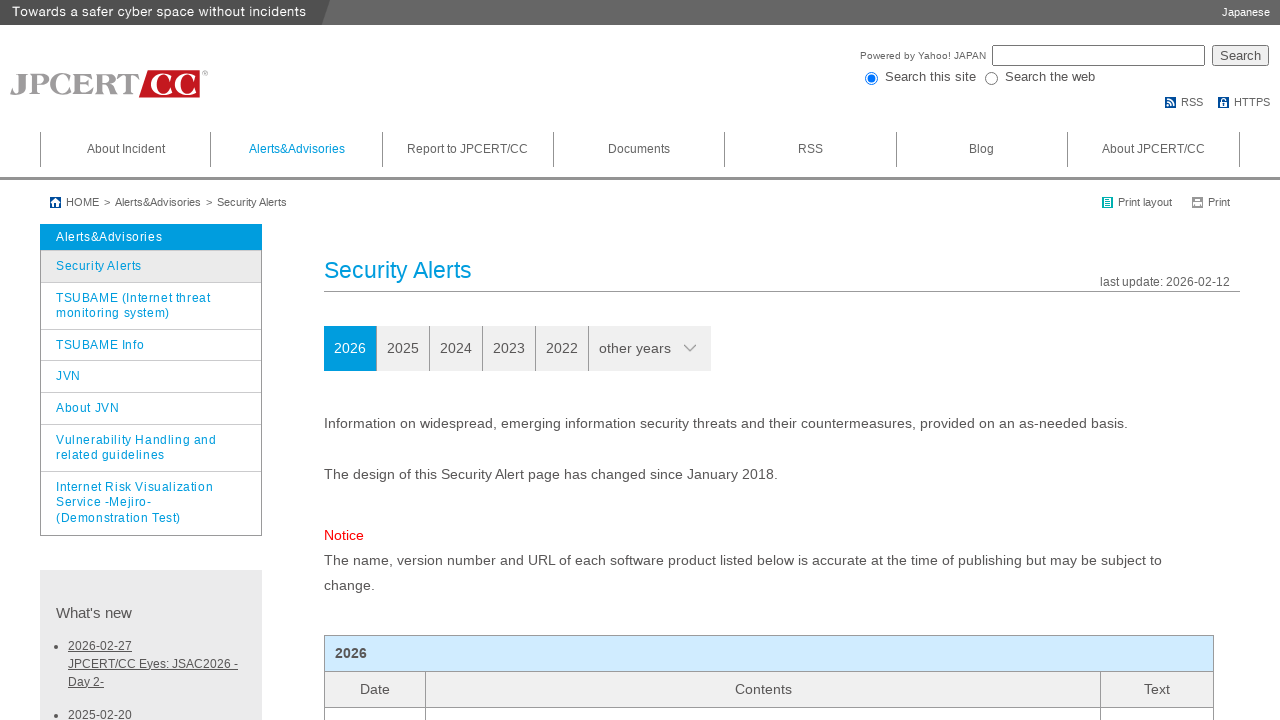